Tests end-to-end add to cart functionality on GreenKart e-commerce site by searching for products, adding Cashews to cart, proceeding to checkout, selecting country, accepting terms, and placing an order.

Starting URL: https://rahulshettyacademy.com/seleniumPractise/#/

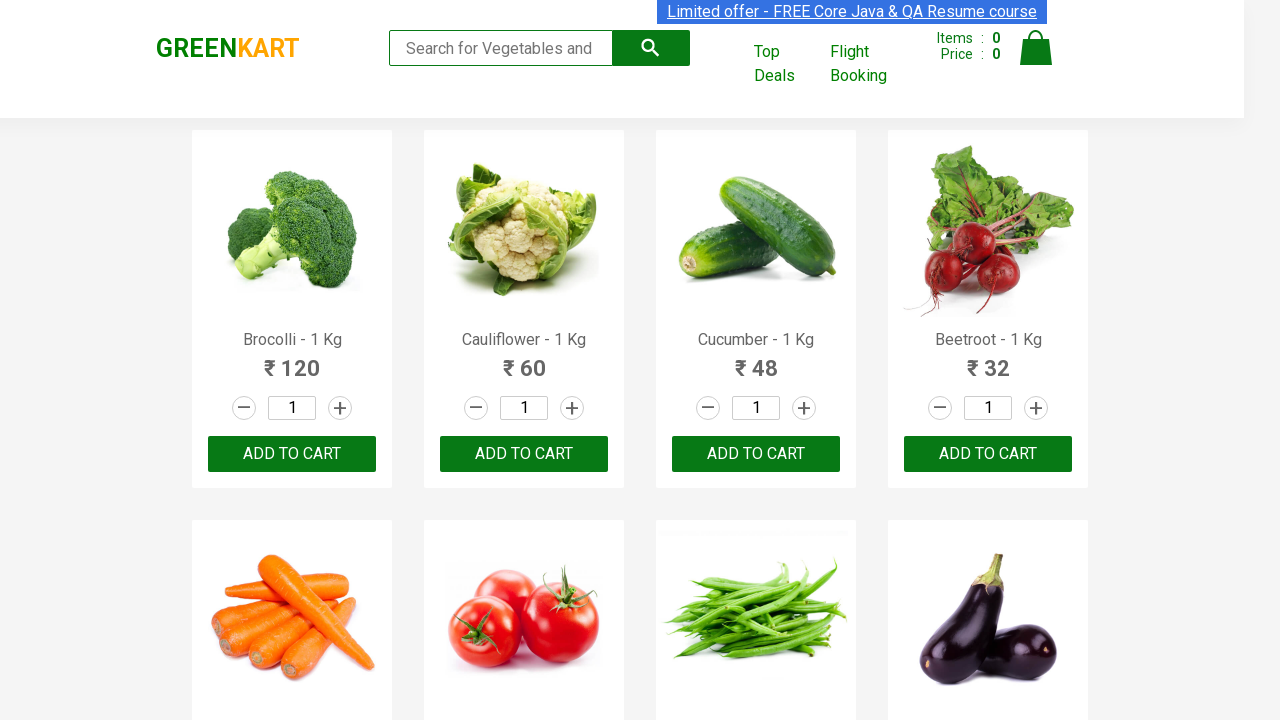

Filled search field with 'ca' to filter products on input.search-keyword
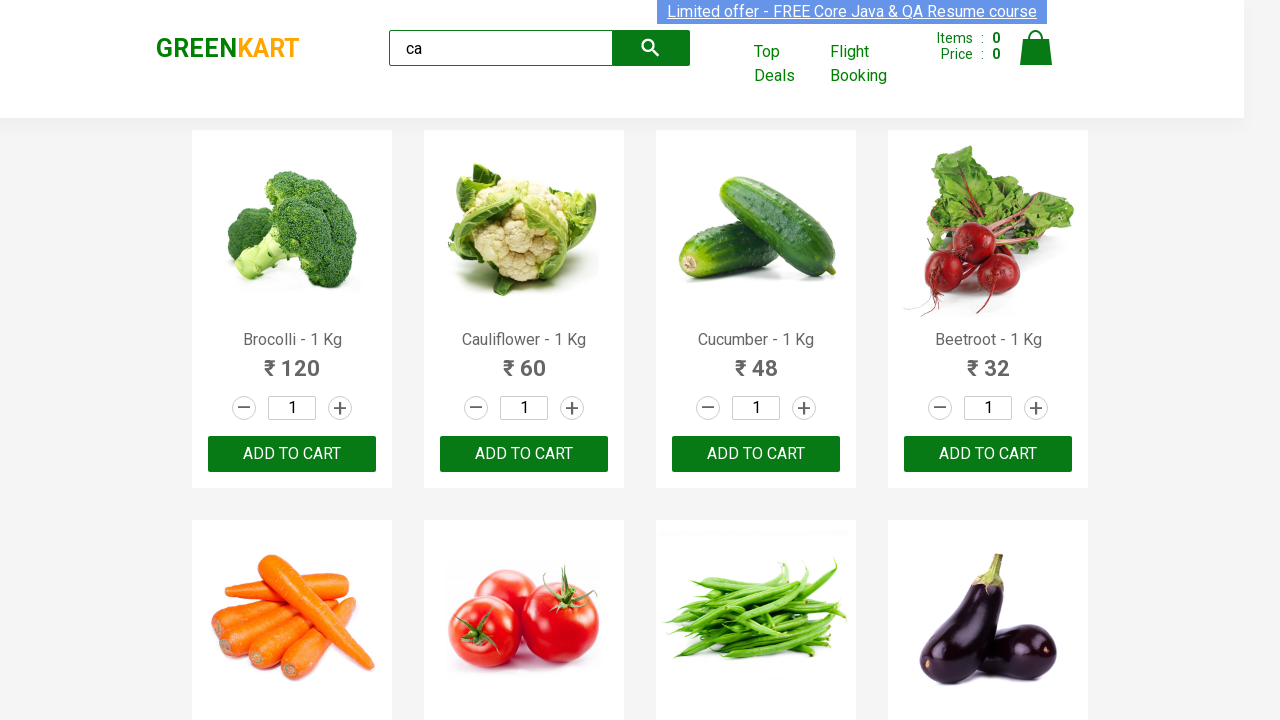

Products filtered and loaded
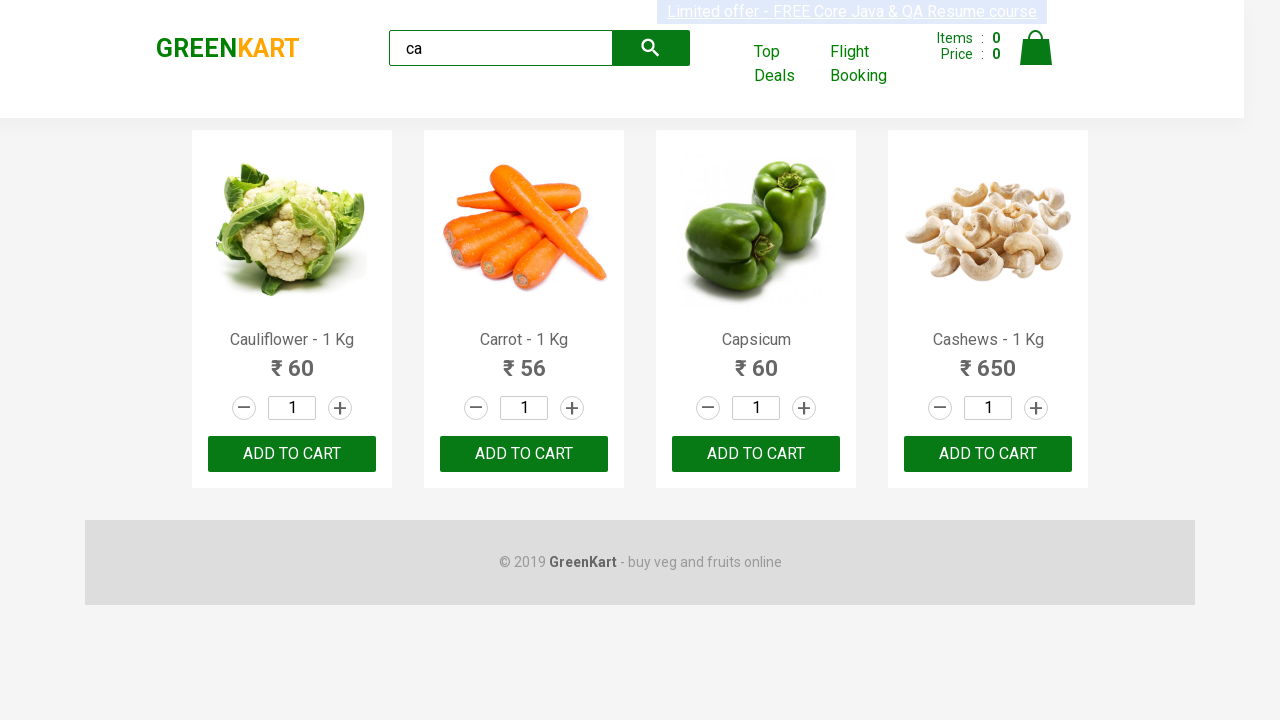

Retrieved list of filtered products
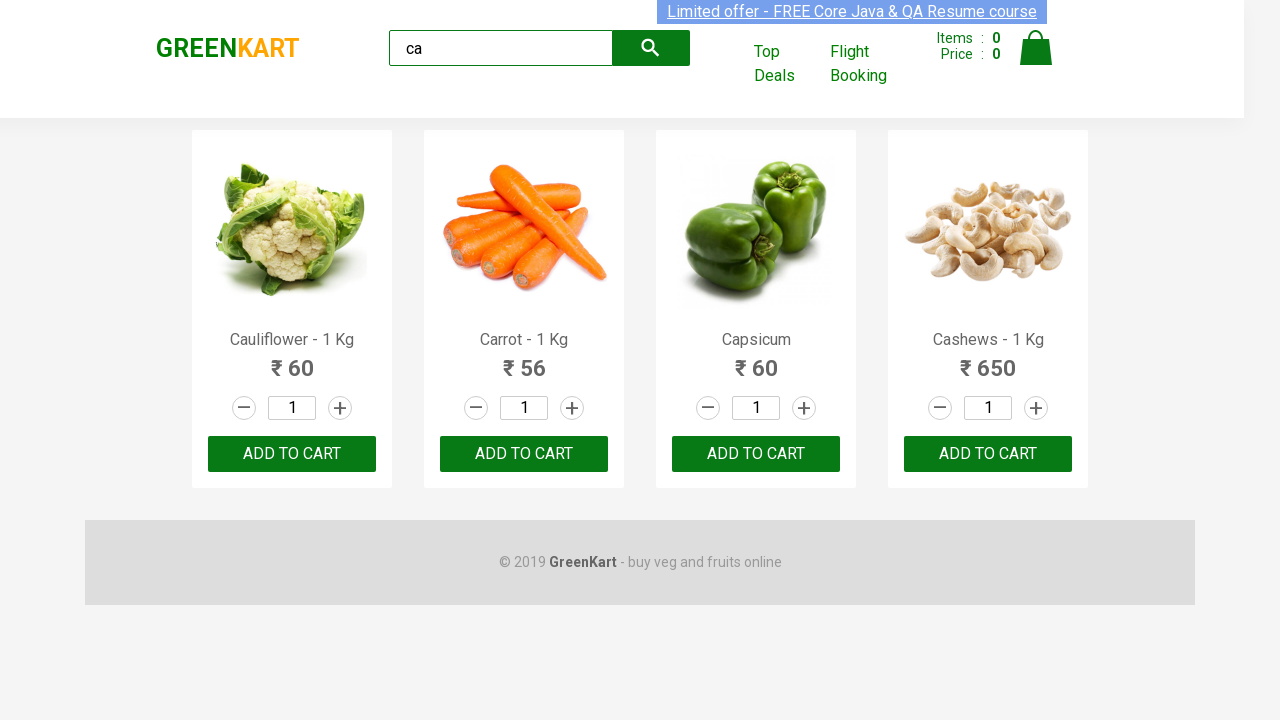

Clicked ADD TO CART button for Cashews at (988, 454) on .products .product >> nth=3 >> button
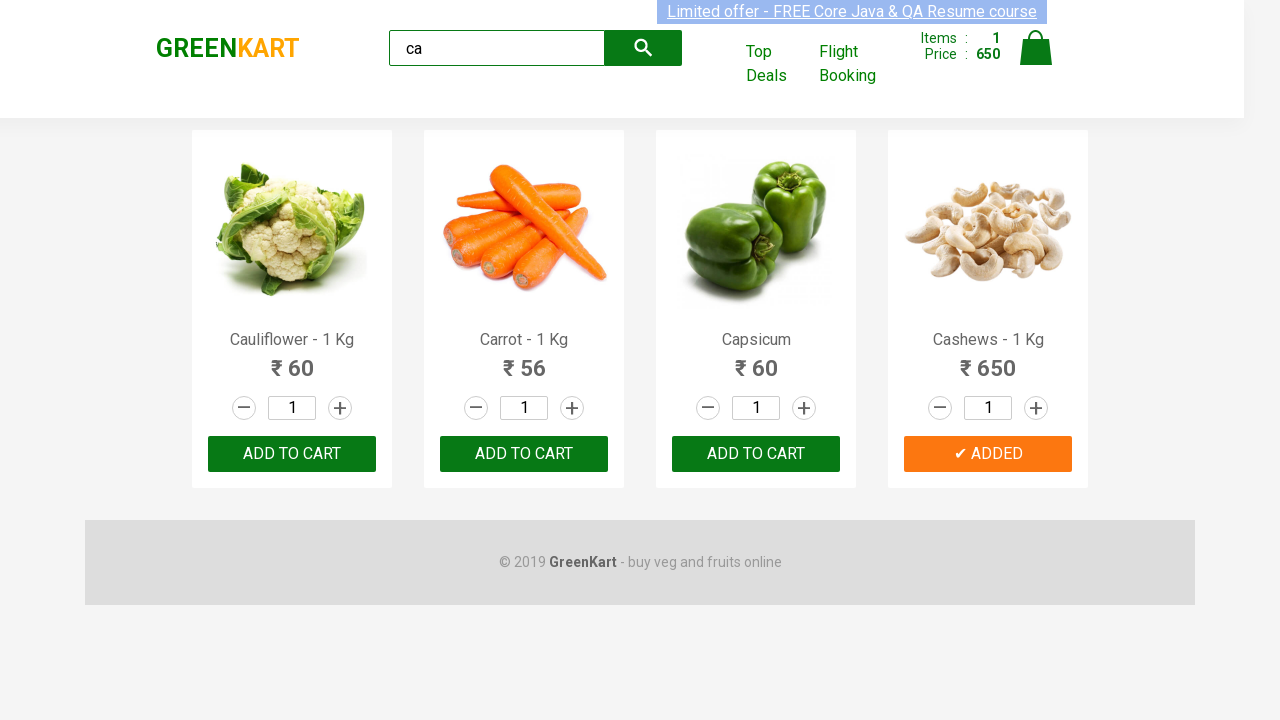

Clicked cart icon to view cart at (1036, 48) on .cart-icon > img
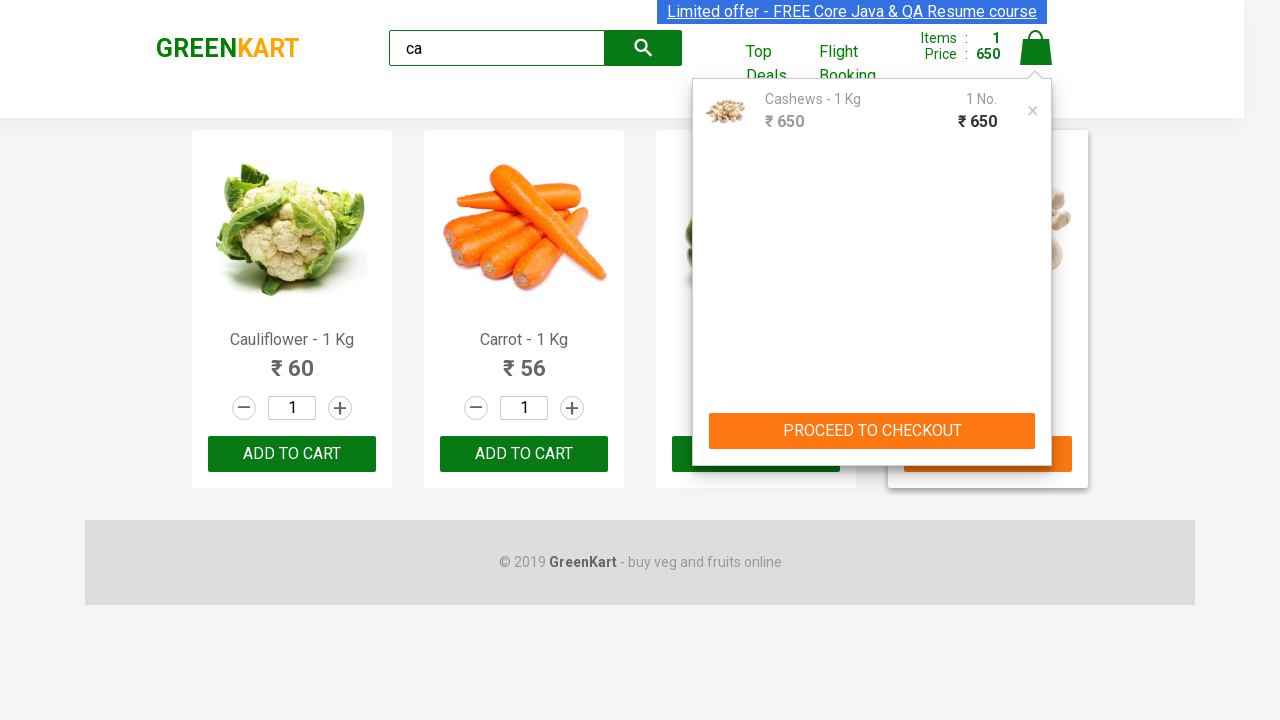

Clicked PROCEED TO CHECKOUT button at (872, 431) on text=PROCEED TO CHECKOUT
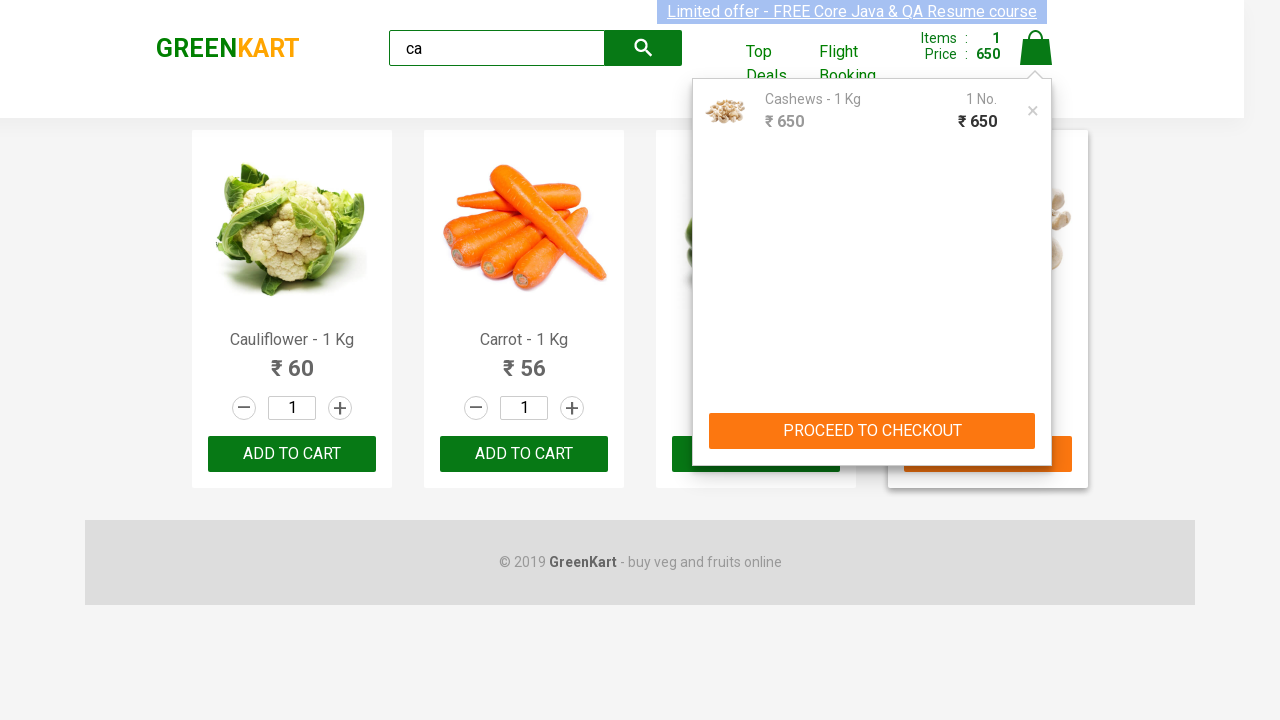

Cart table loaded, product verified in cart
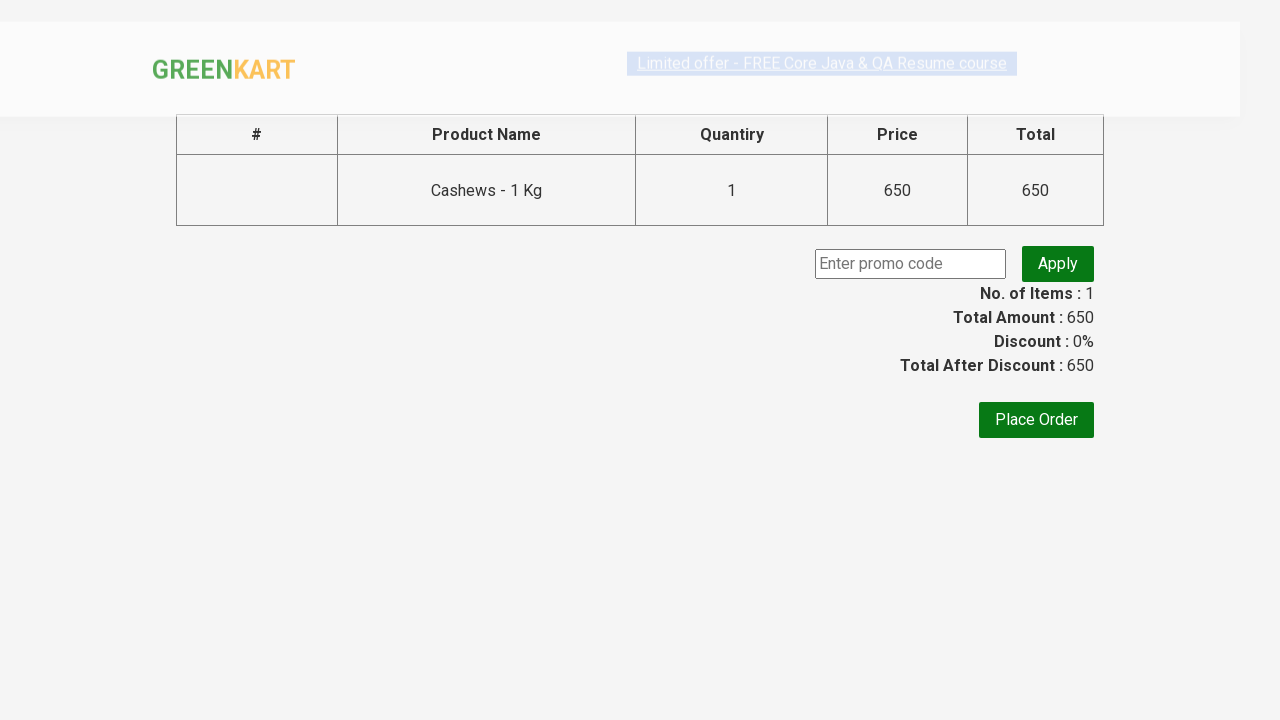

Clicked Place Order button at (1036, 420) on text=Place Order
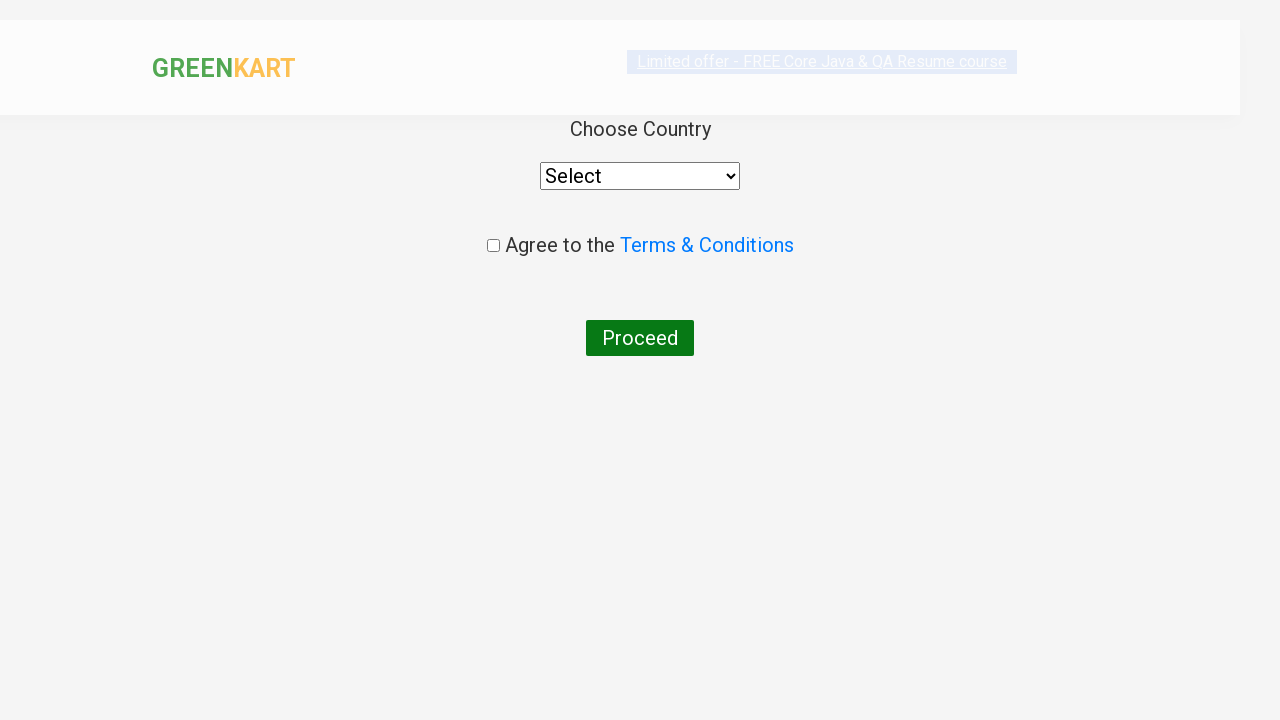

Selected 'India' from country dropdown on select
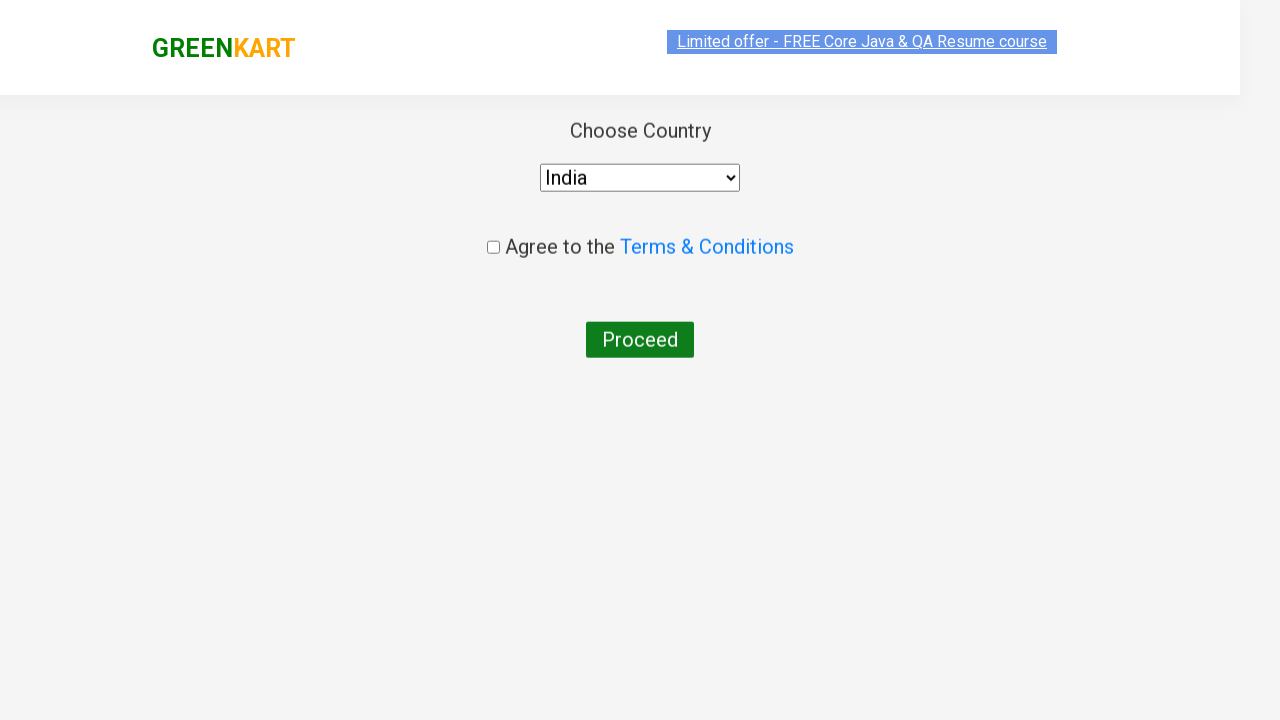

Clicked Proceed button without accepting terms (expected to fail) at (640, 338) on button:has-text('Proceed')
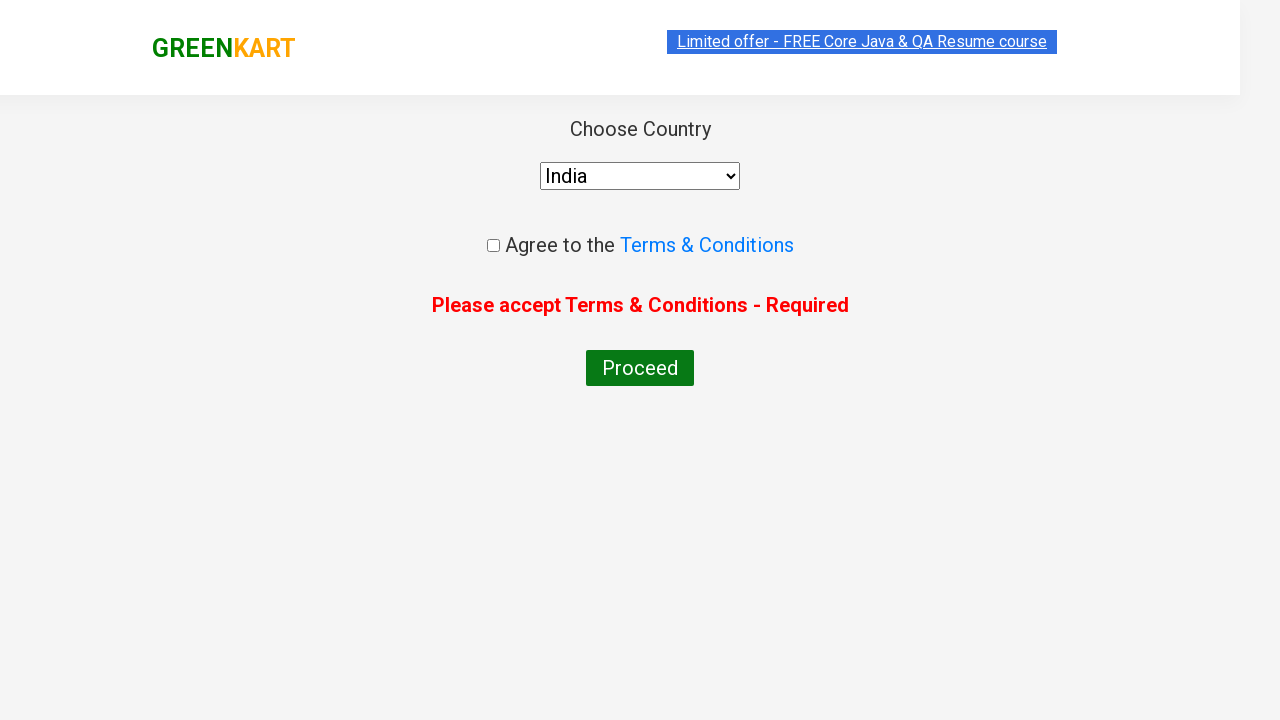

Checked Terms & Conditions checkbox at (493, 246) on .chkAgree
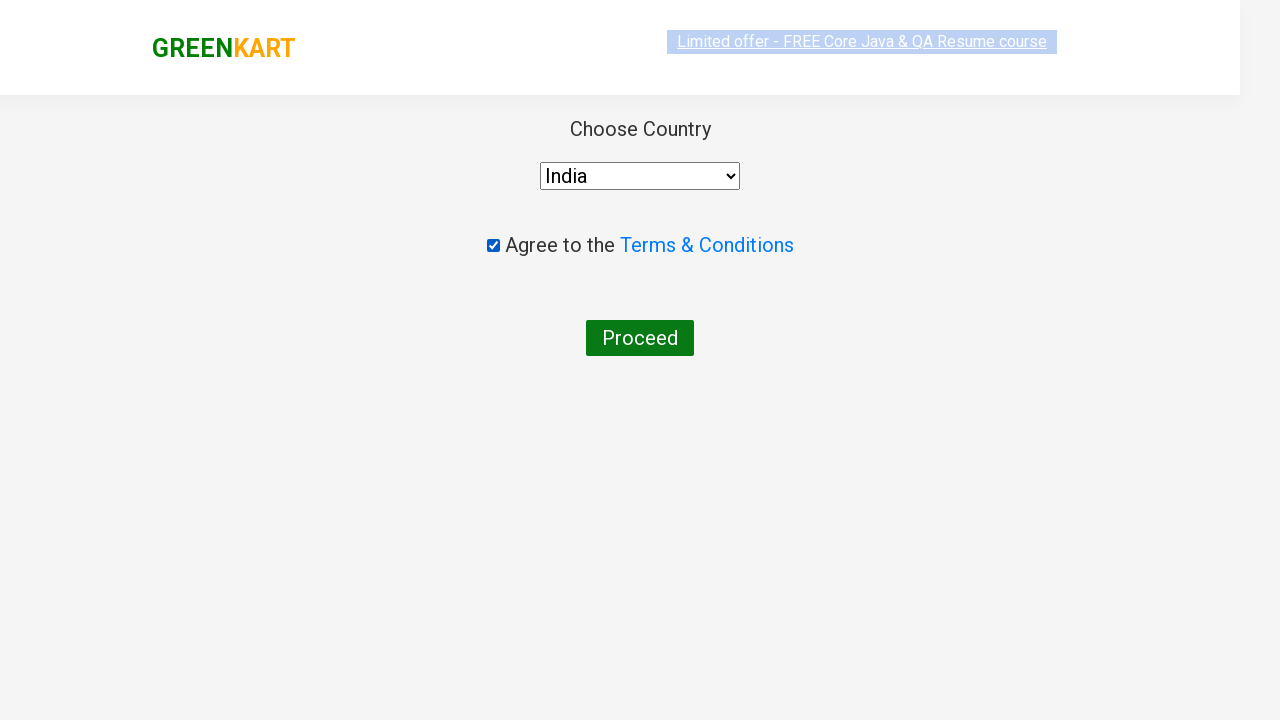

Clicked Proceed button after accepting terms at (640, 338) on button:has-text('Proceed')
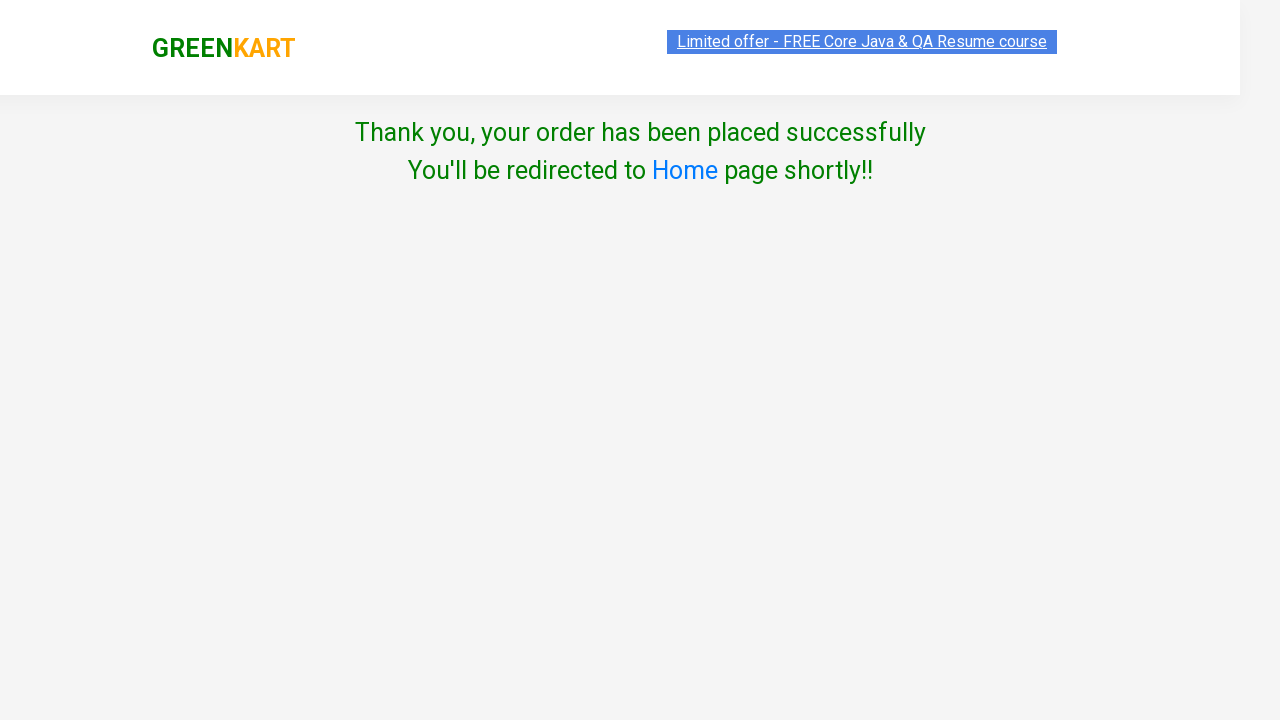

Order placed successfully, success message displayed
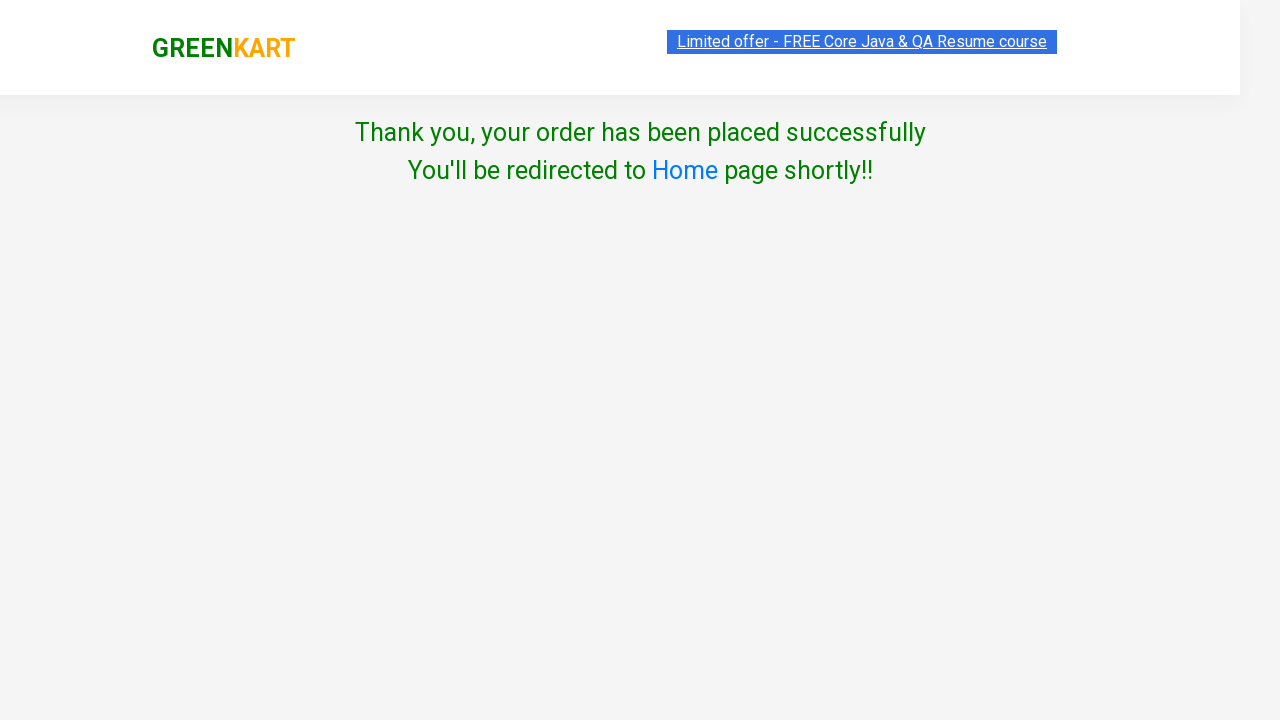

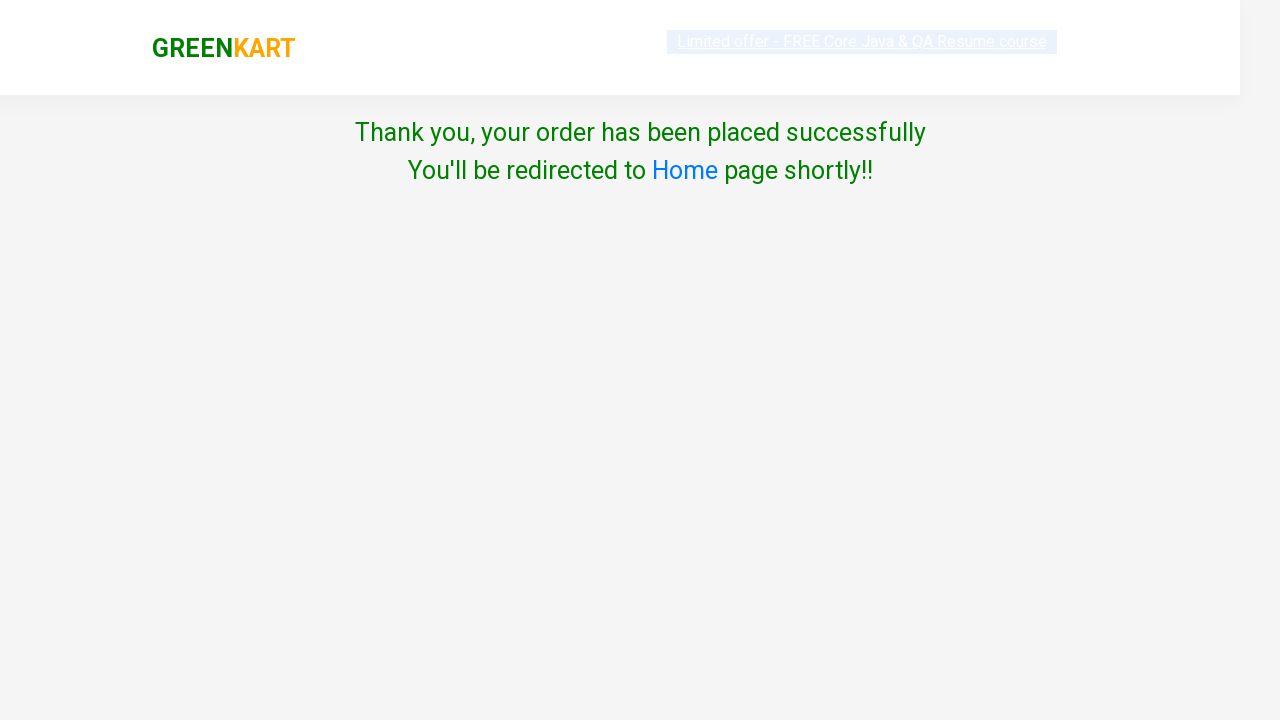